Navigates to a test homepage and verifies that the page loads by checking for the presence of an h1 element

Starting URL: https://kristinek.github.io/site/

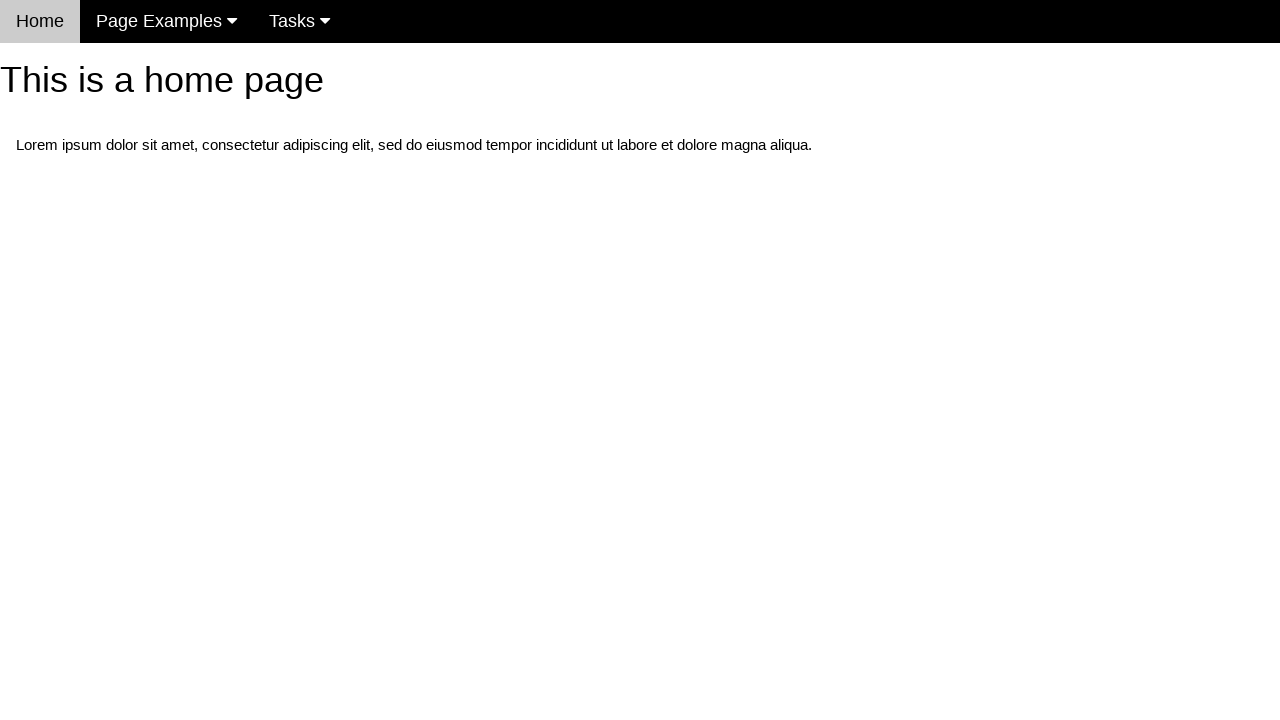

Navigated to test homepage at https://kristinek.github.io/site/
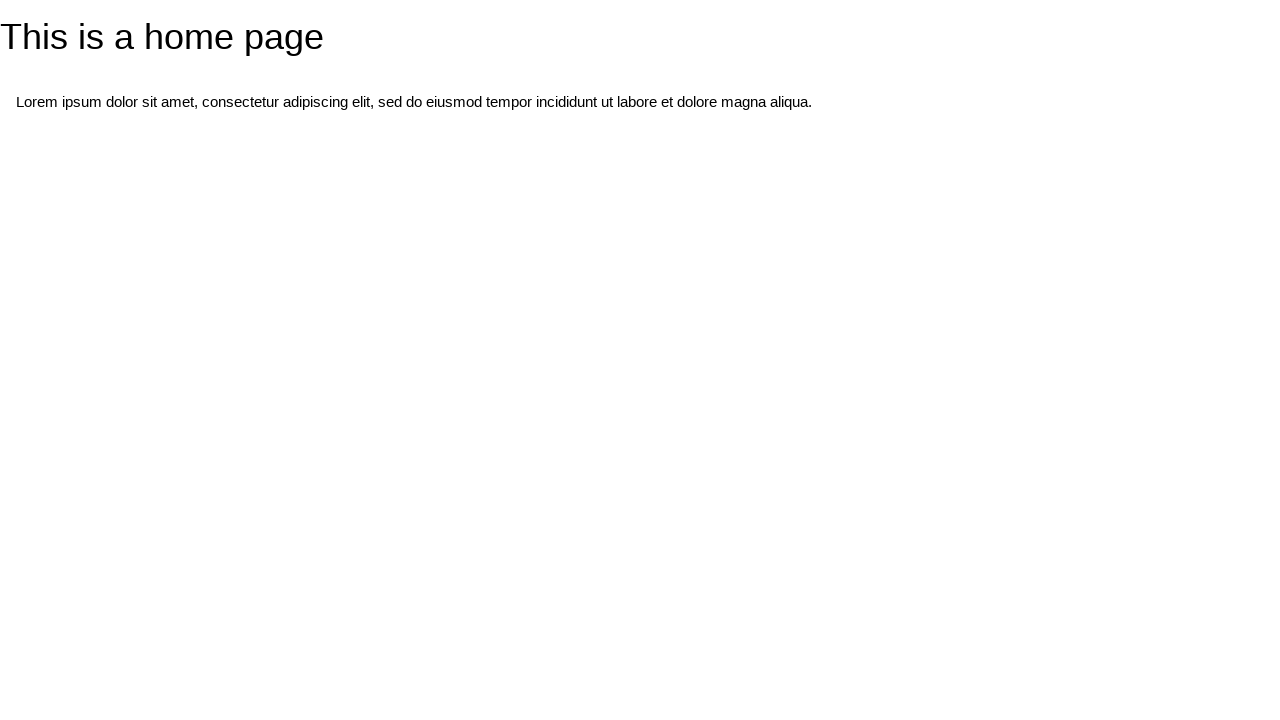

h1 element is visible - page loaded successfully
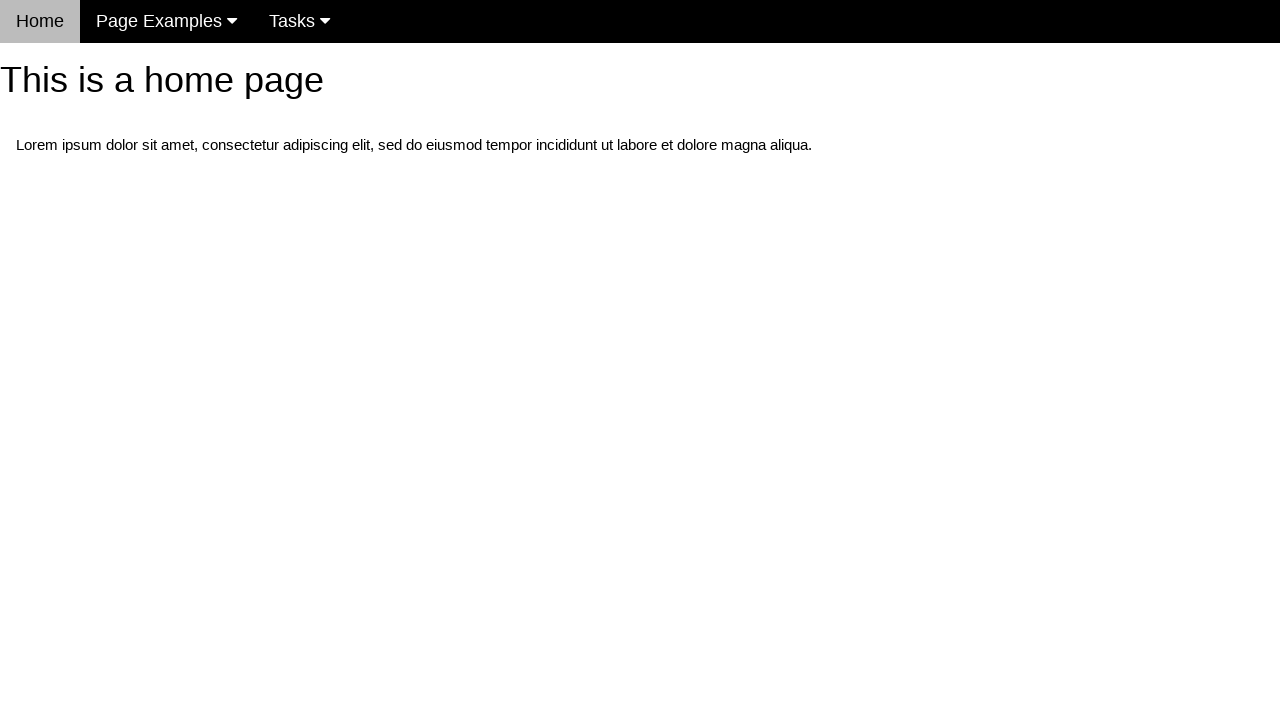

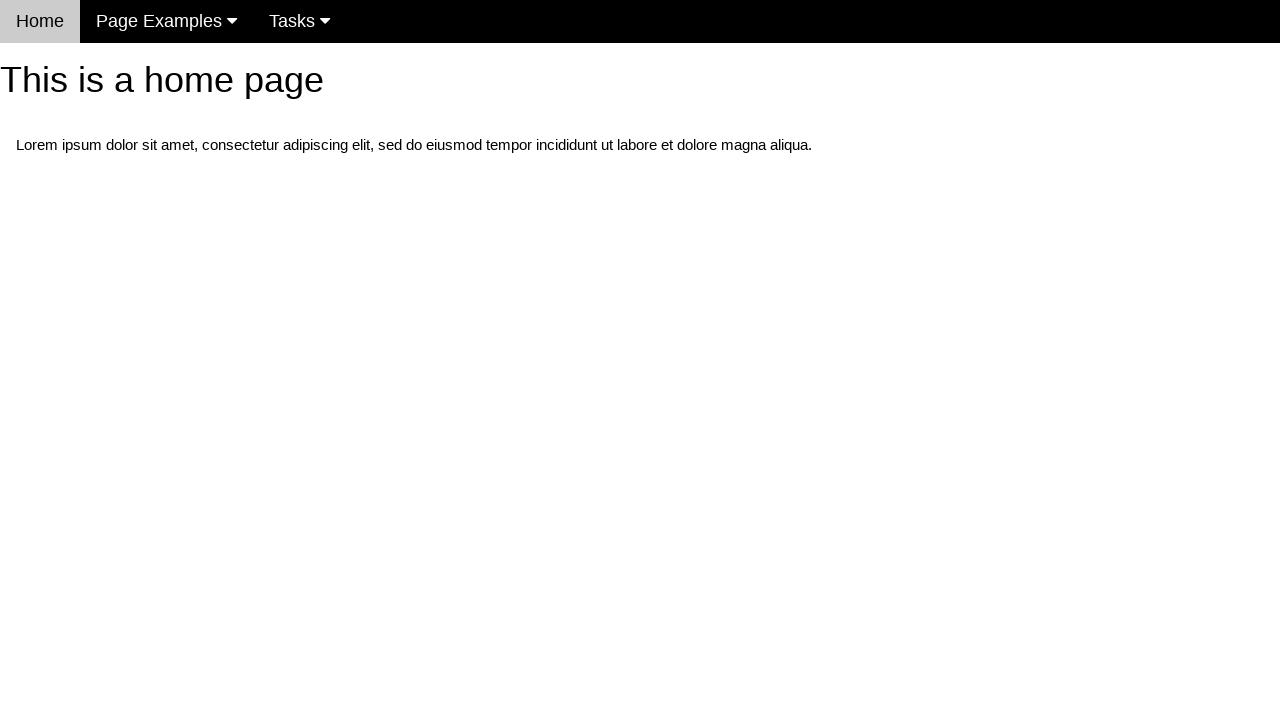